Tests JavaScript alert handling by clicking a button that triggers an alert and then accepting/dismissing the alert dialog.

Starting URL: https://demoqa.com/alerts

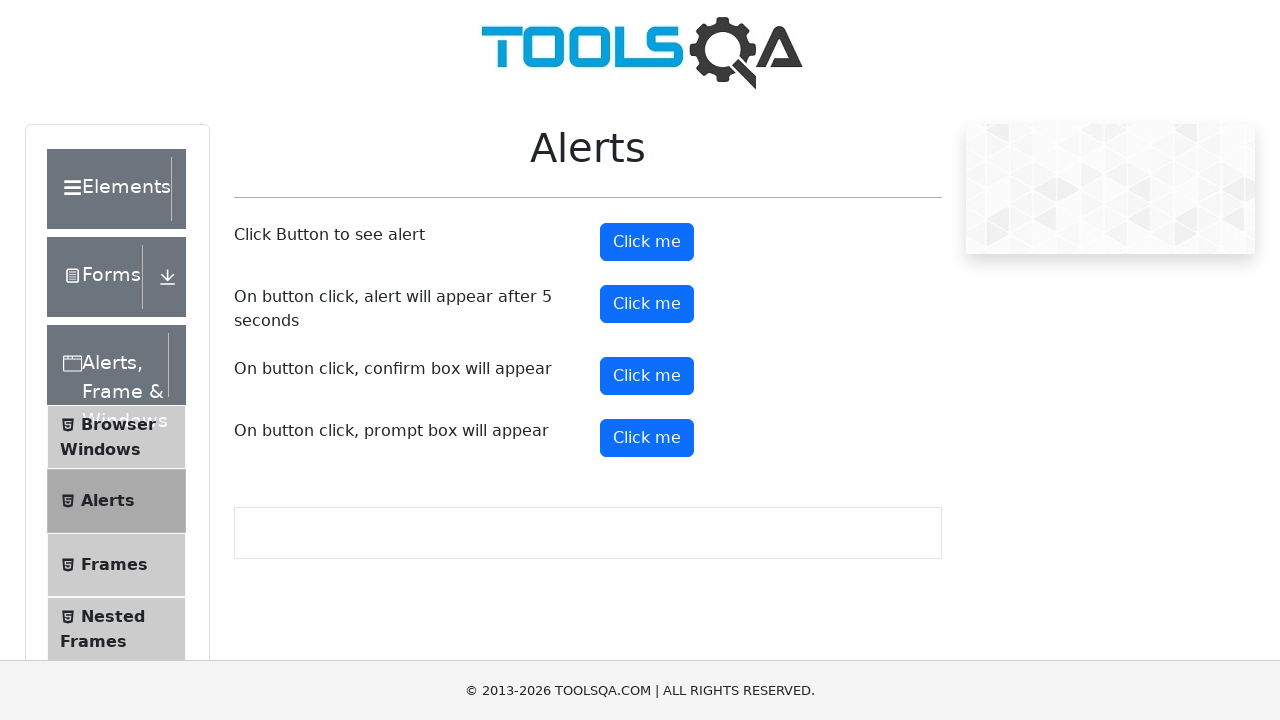

Clicked alert button to trigger JavaScript alert at (647, 242) on #alertButton
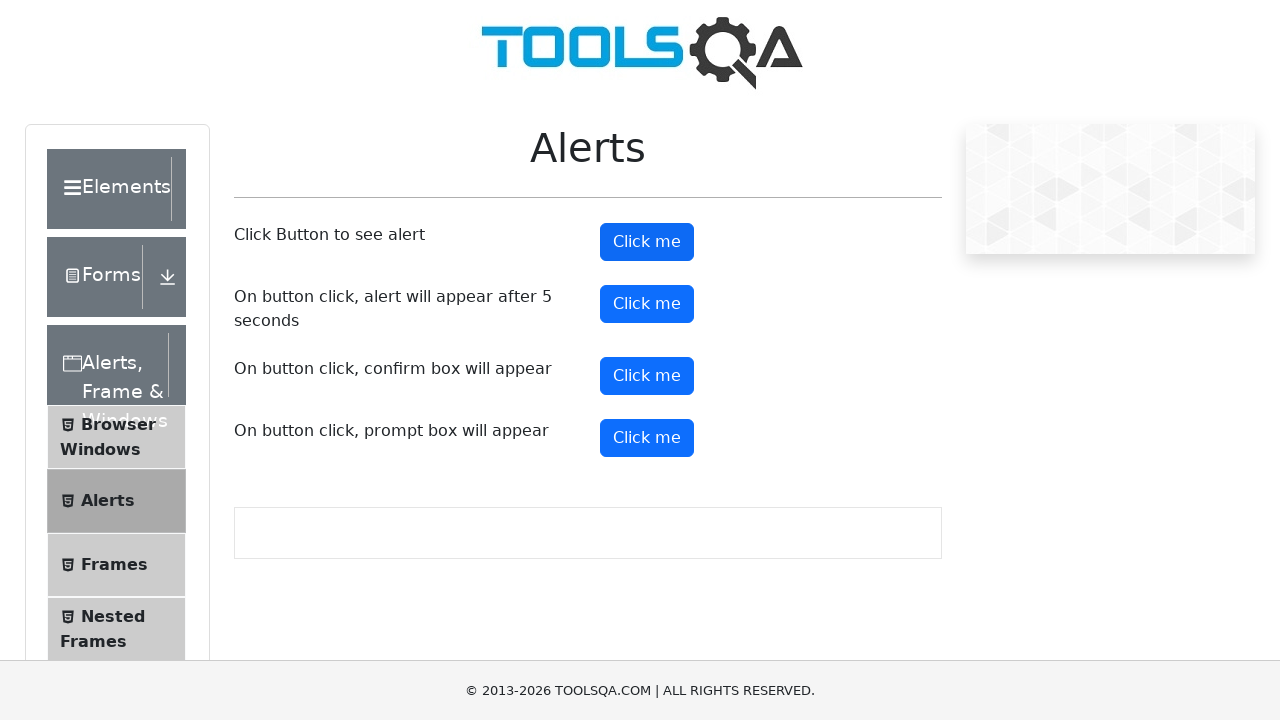

Set up dialog handler to accept alerts
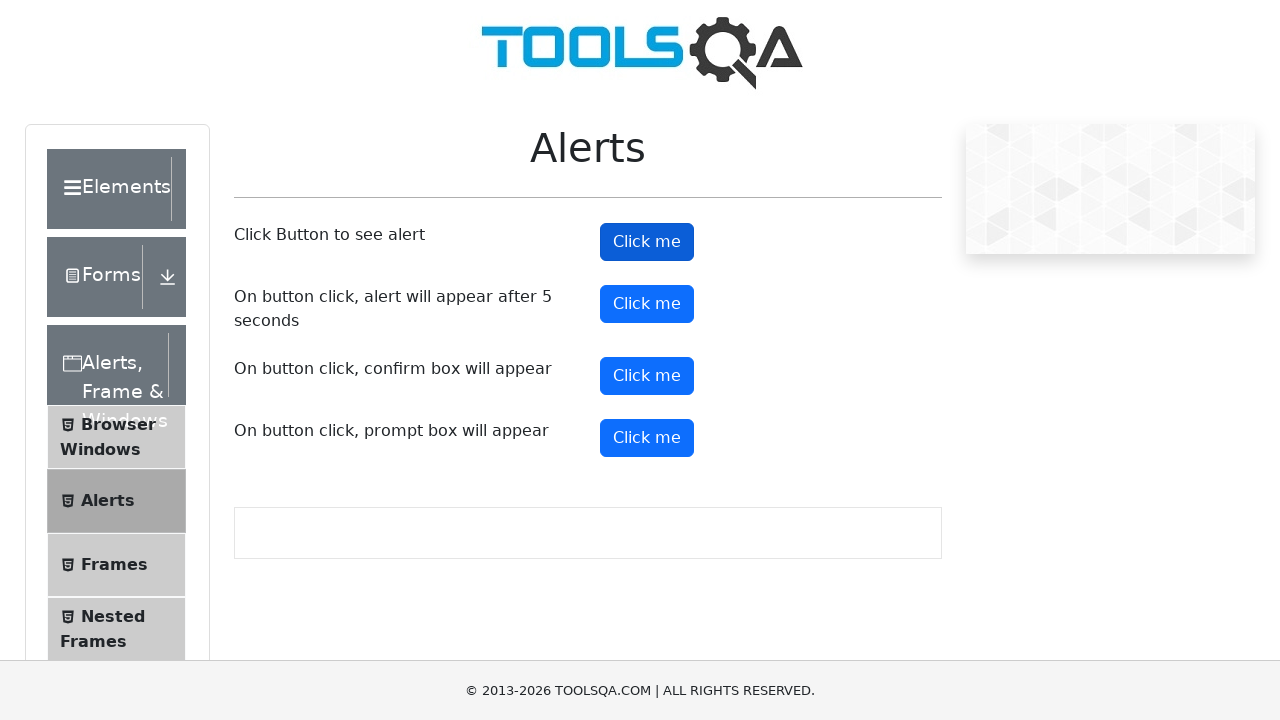

Set up one-time dialog handler to accept alert
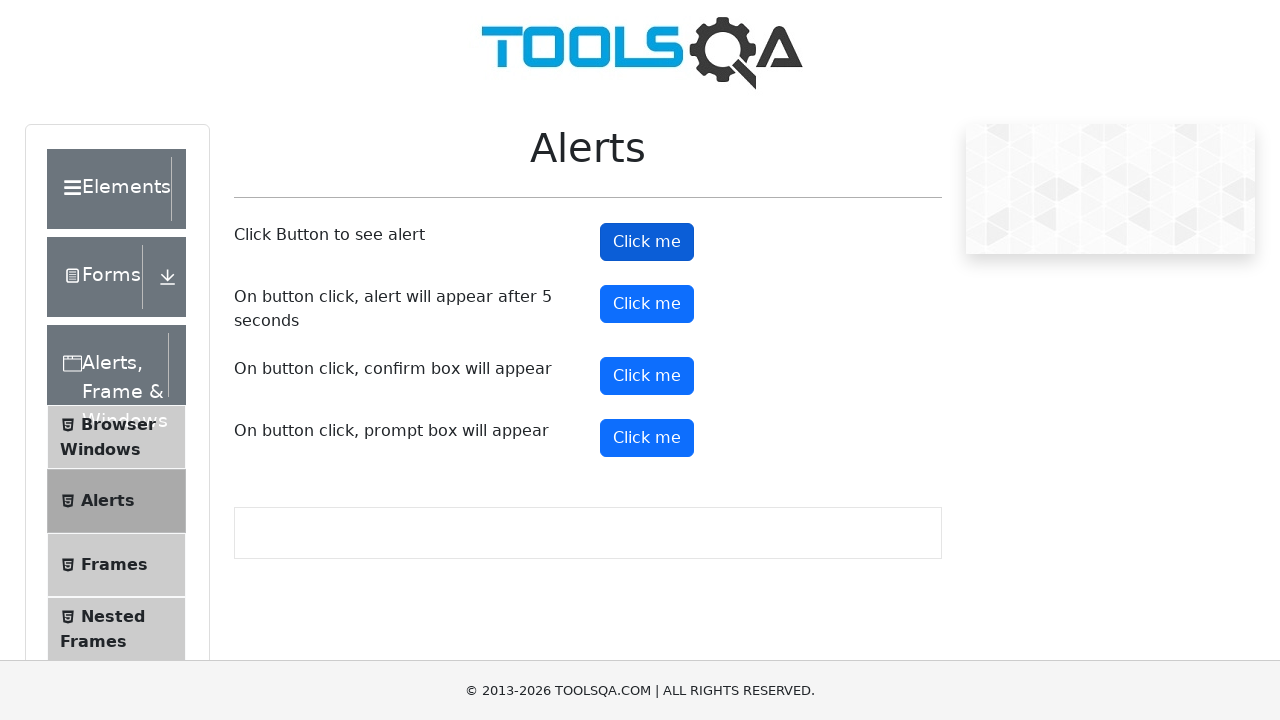

Clicked alert button to trigger JavaScript alert at (647, 242) on #alertButton
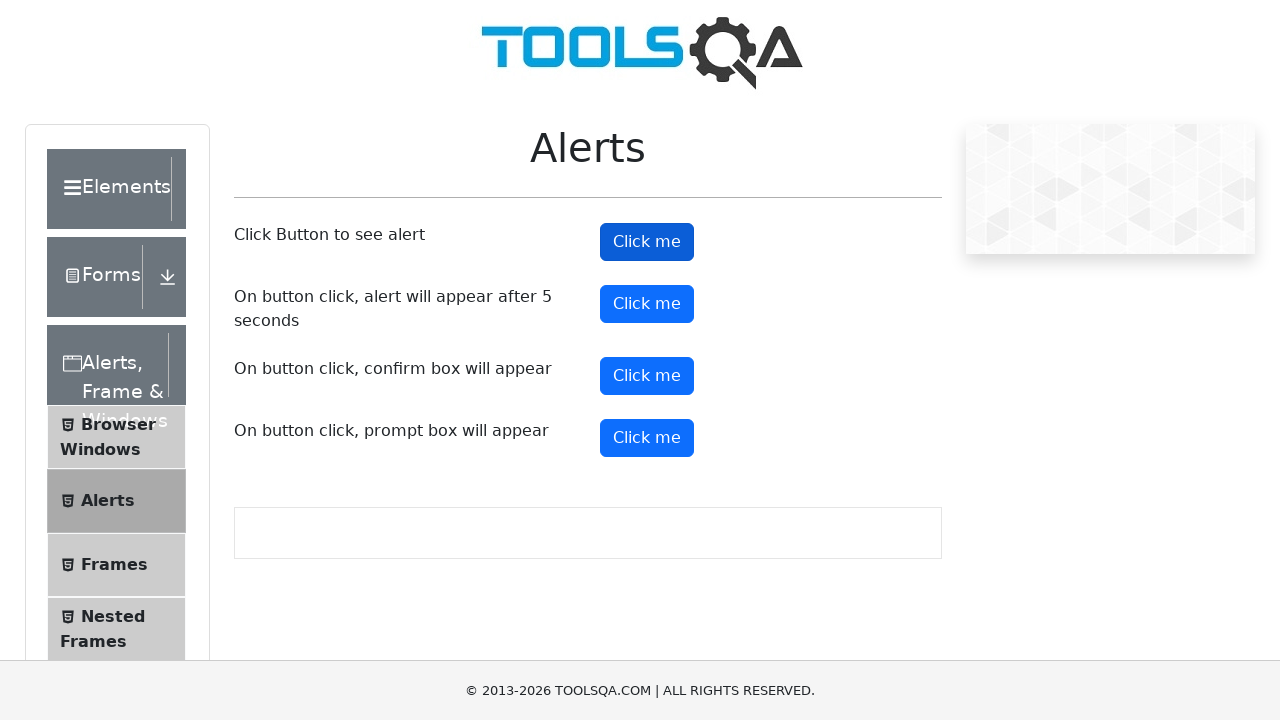

Waited 1 second for alert to be processed
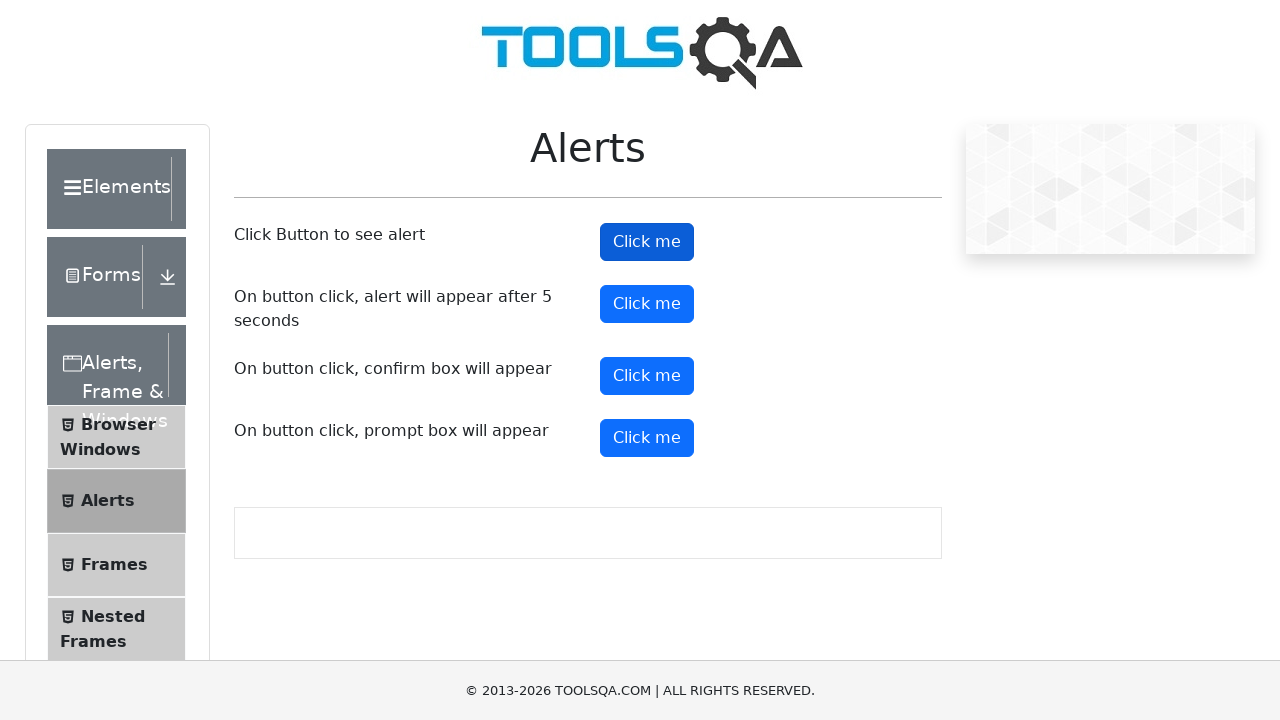

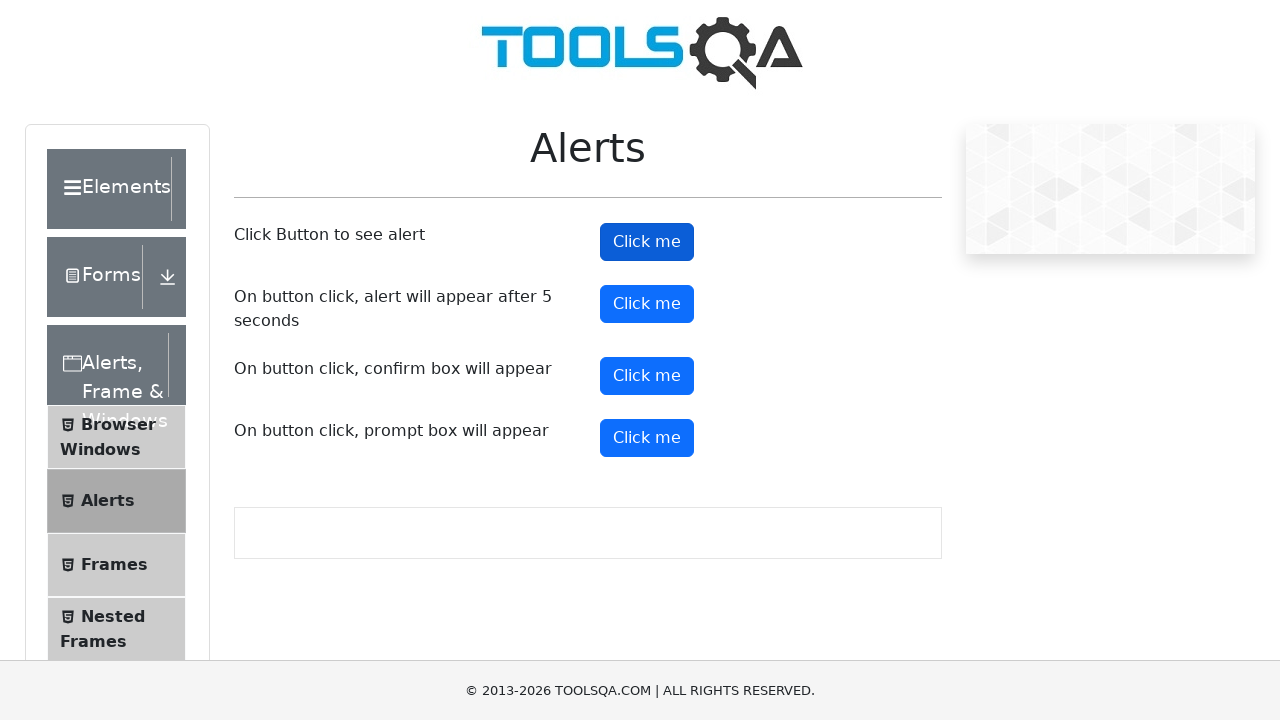